Tests form submission by filling a text input field and submitting the form

Starting URL: https://www.selenium.dev/selenium/web/web-form.html

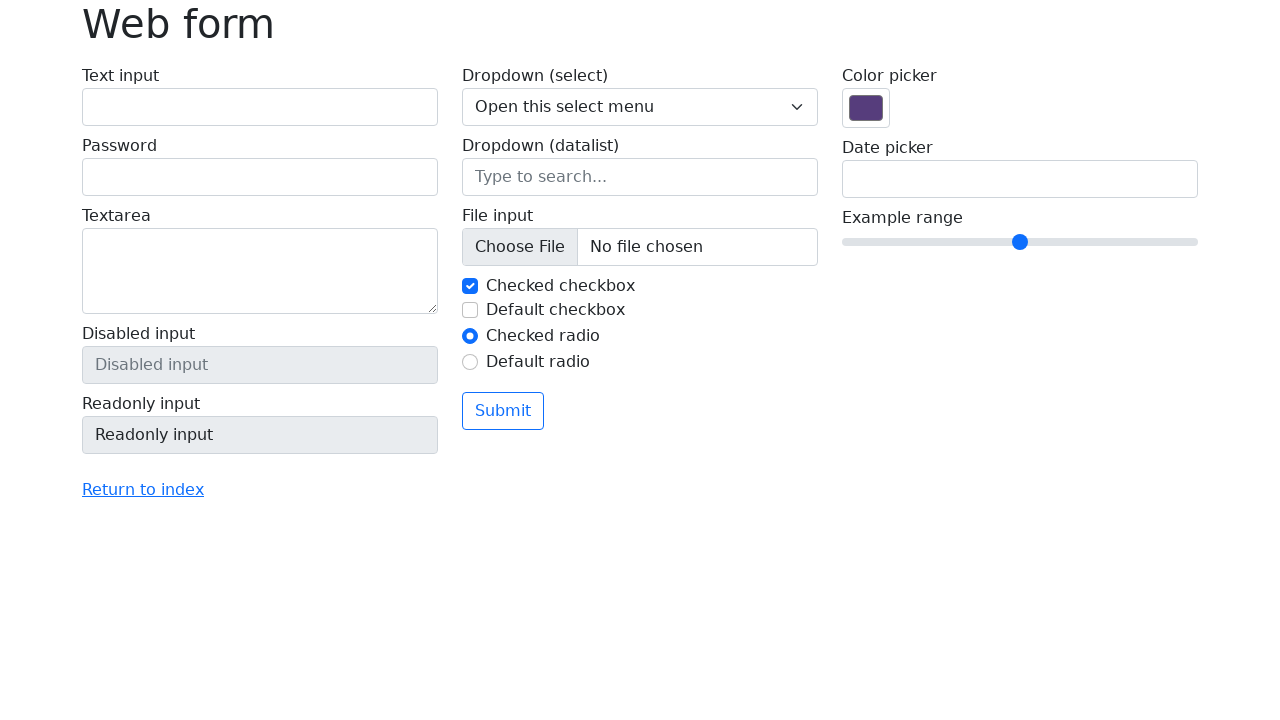

Filled text input field with 'Hello Students' on input[name='my-text']
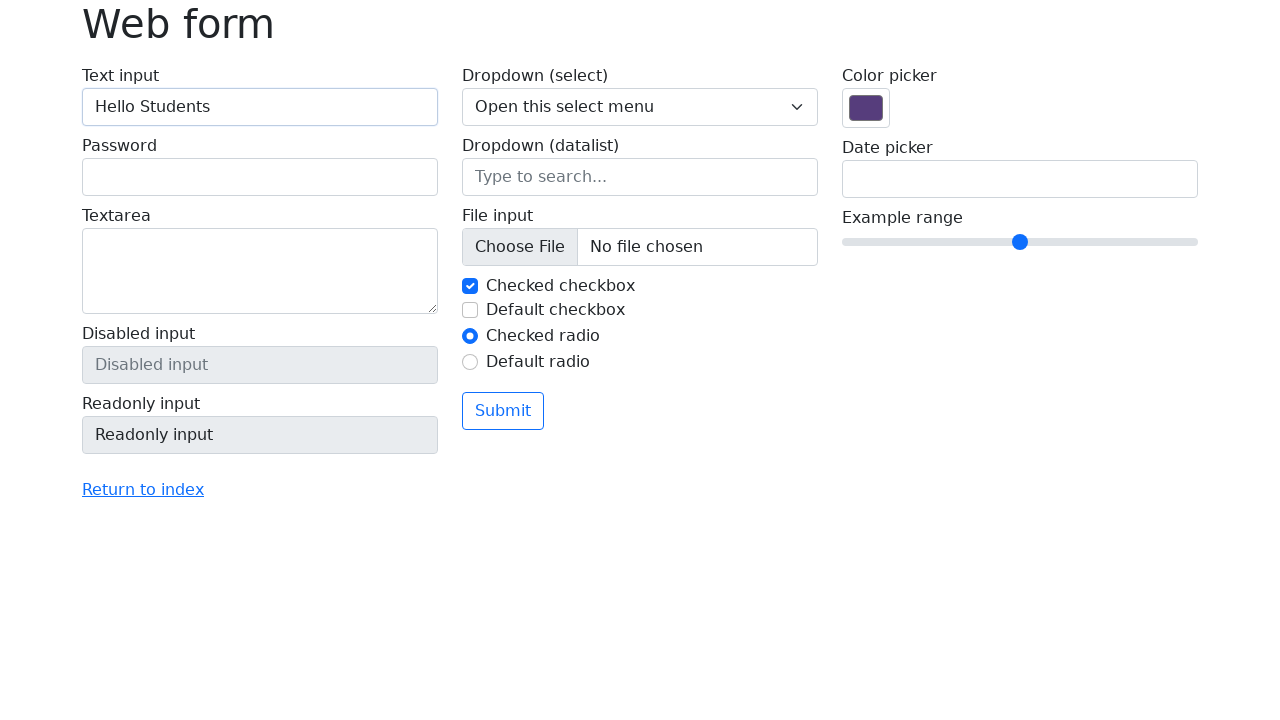

Pressed Enter to submit the form on input[name='my-text']
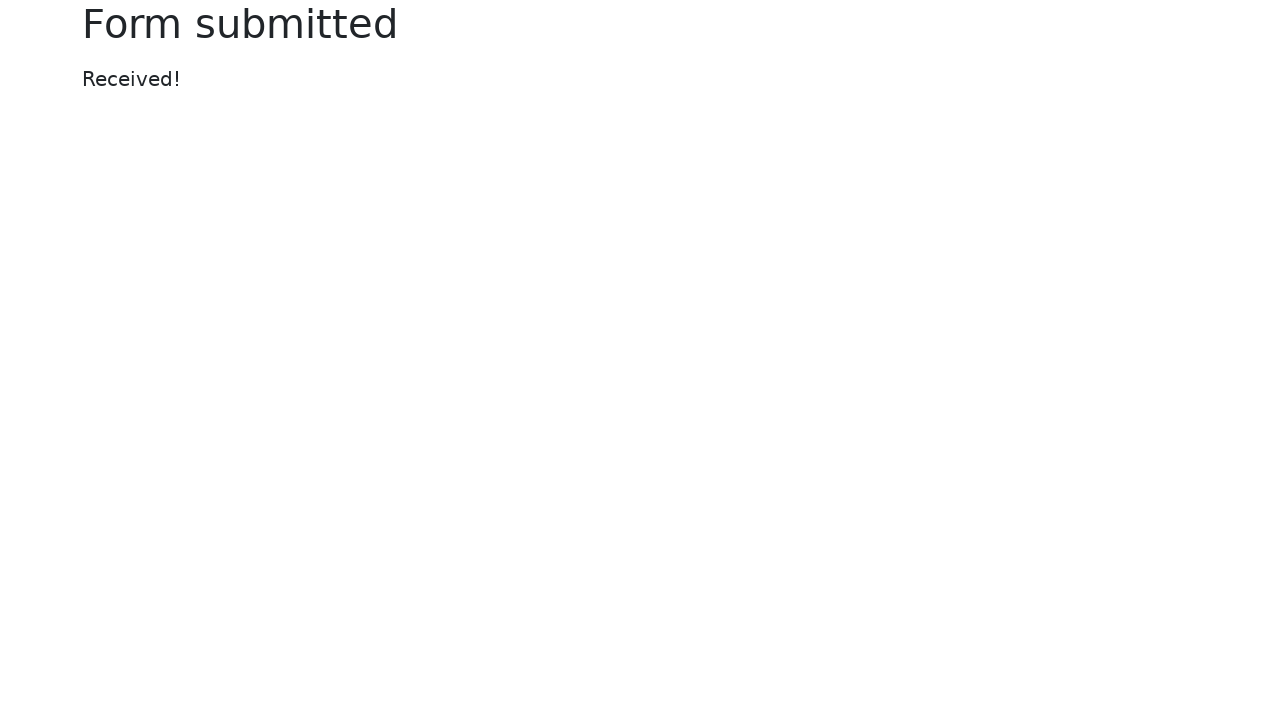

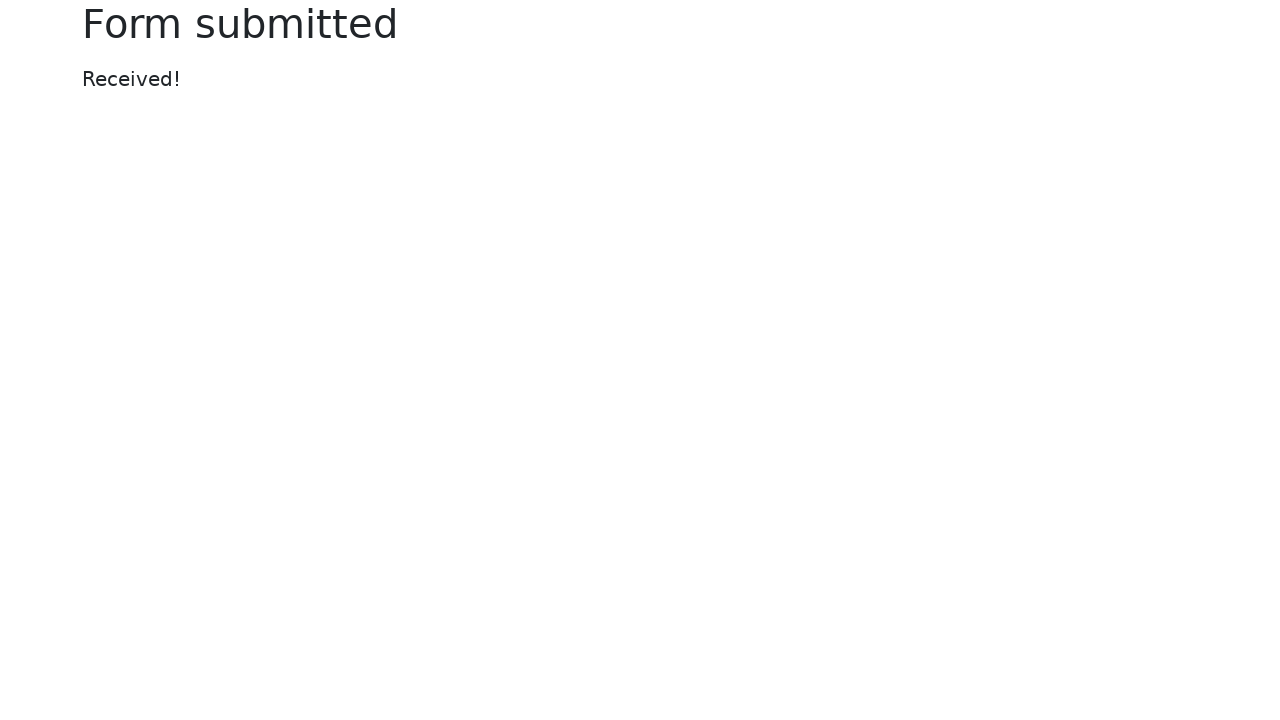